Tests confirm alert by clicking a button and dismissing the confirmation dialog

Starting URL: https://demoqa.com/alerts

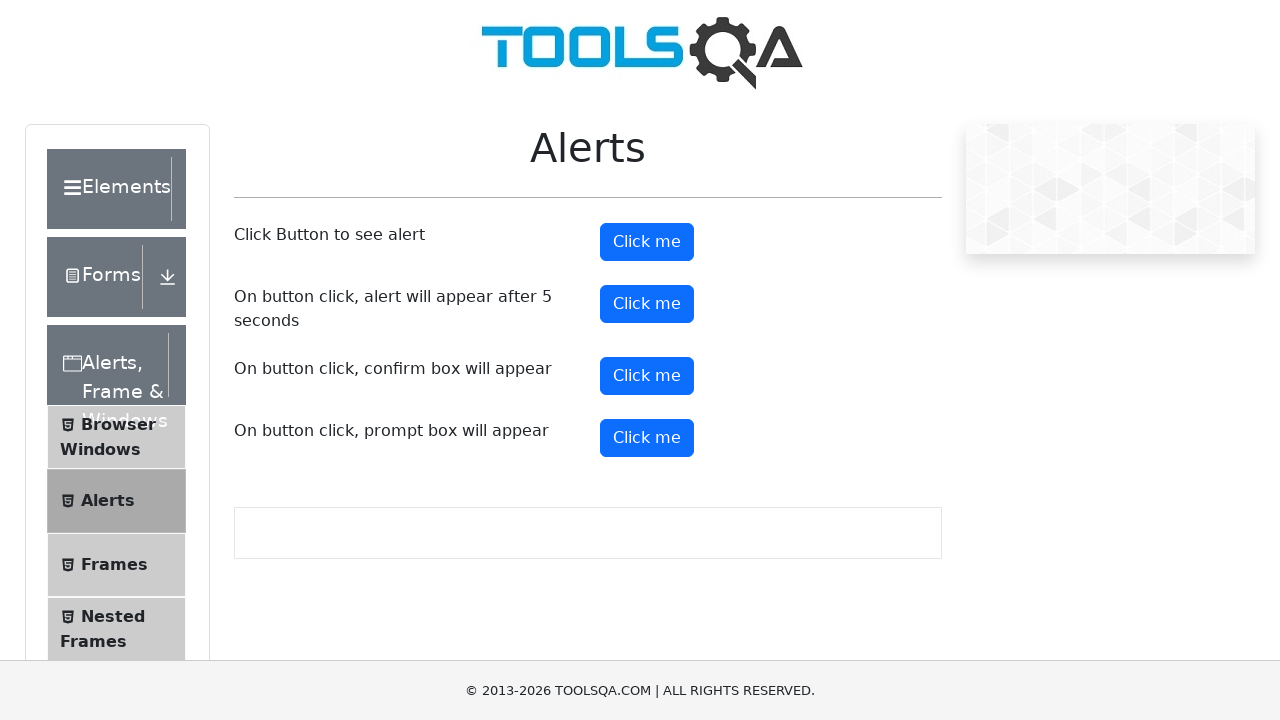

Set up dialog handler to dismiss confirmation alerts
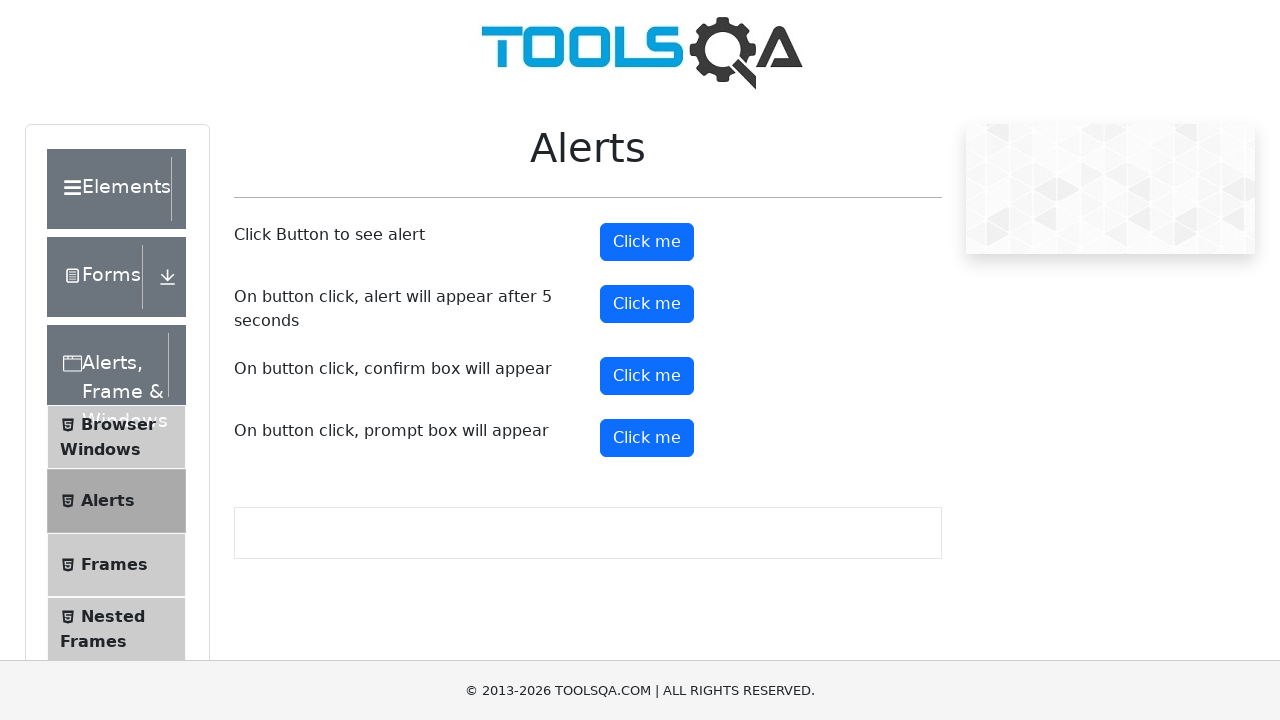

Clicked the confirm button to trigger the alert at (647, 376) on #confirmButton
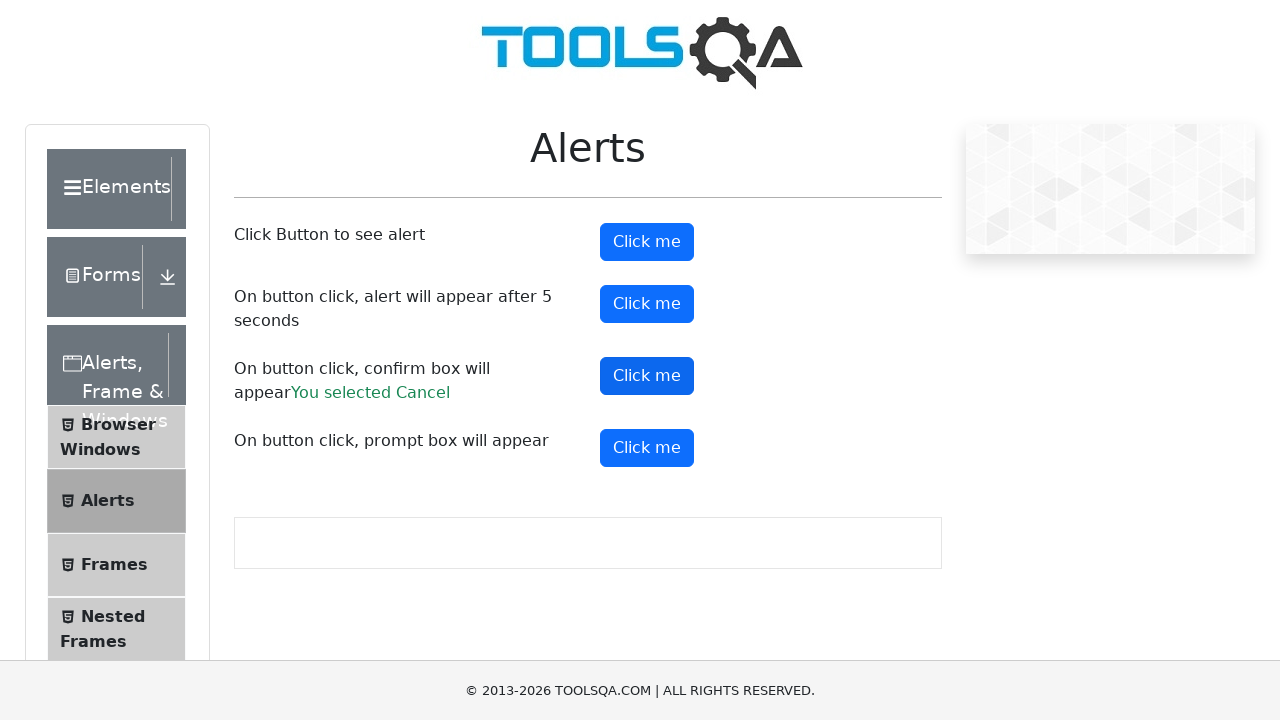

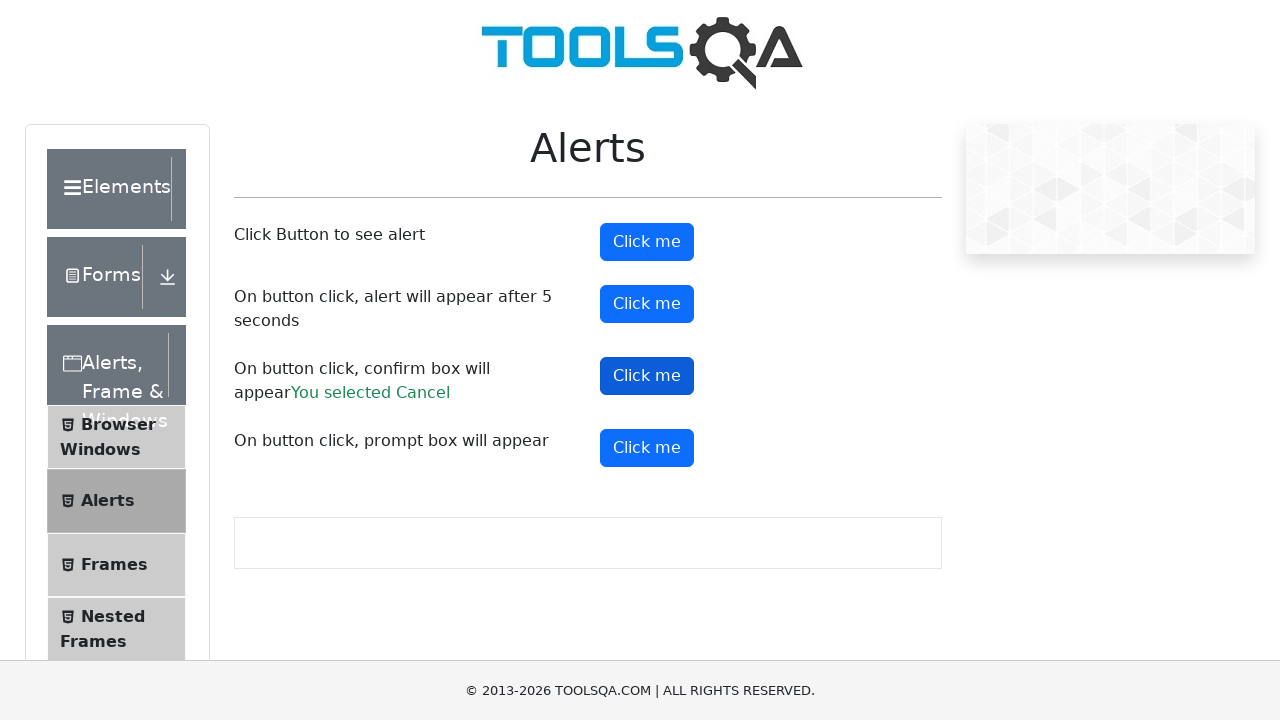